Tests search functionality on a demo webshop by searching for "for" keyword and verifying that the expected book titles appear in the results

Starting URL: https://danube-webshop.herokuapp.com/

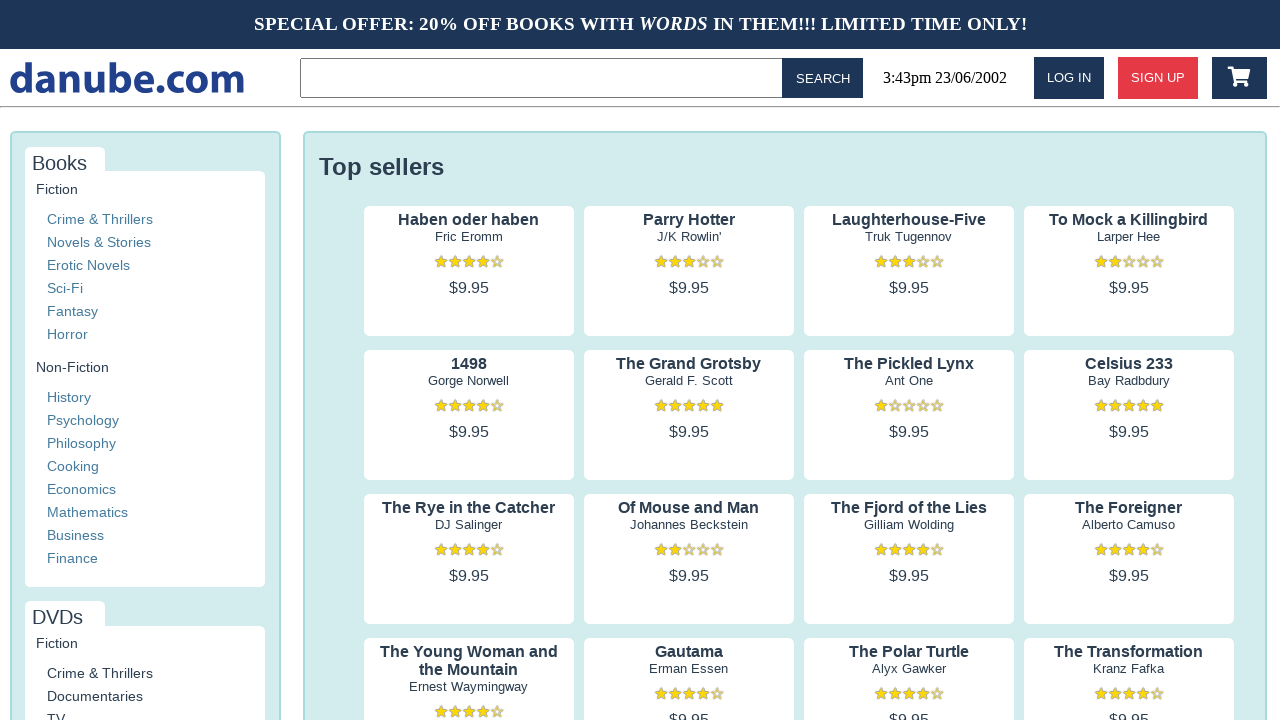

Clicked on the search input field at (545, 78) on .topbar > input
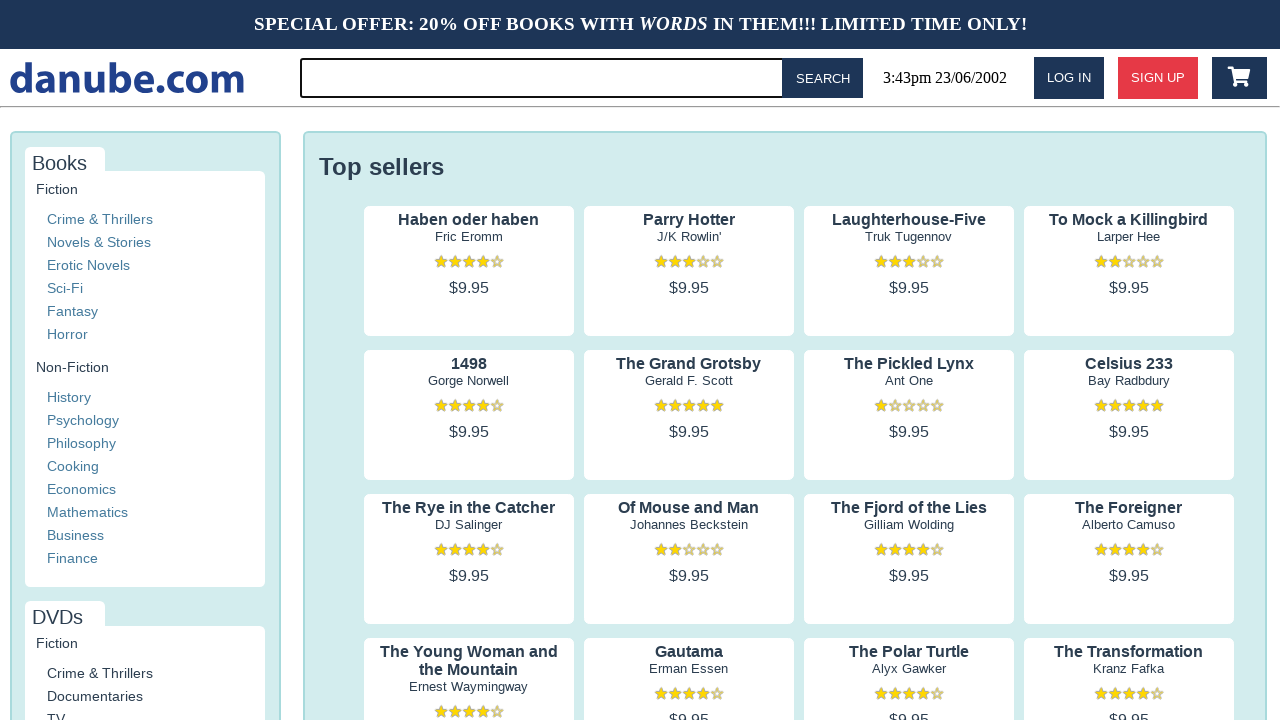

Filled search input with keyword 'for' on .topbar > input
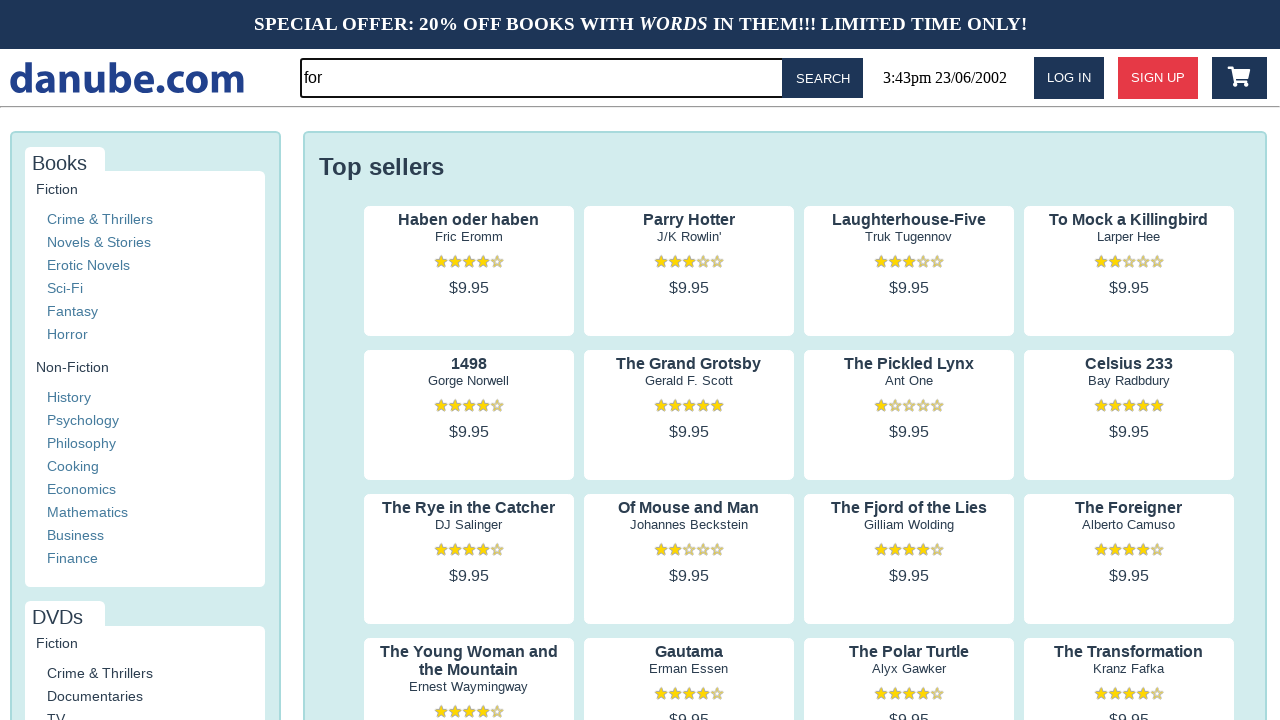

Clicked search button to perform search at (823, 78) on #button-search
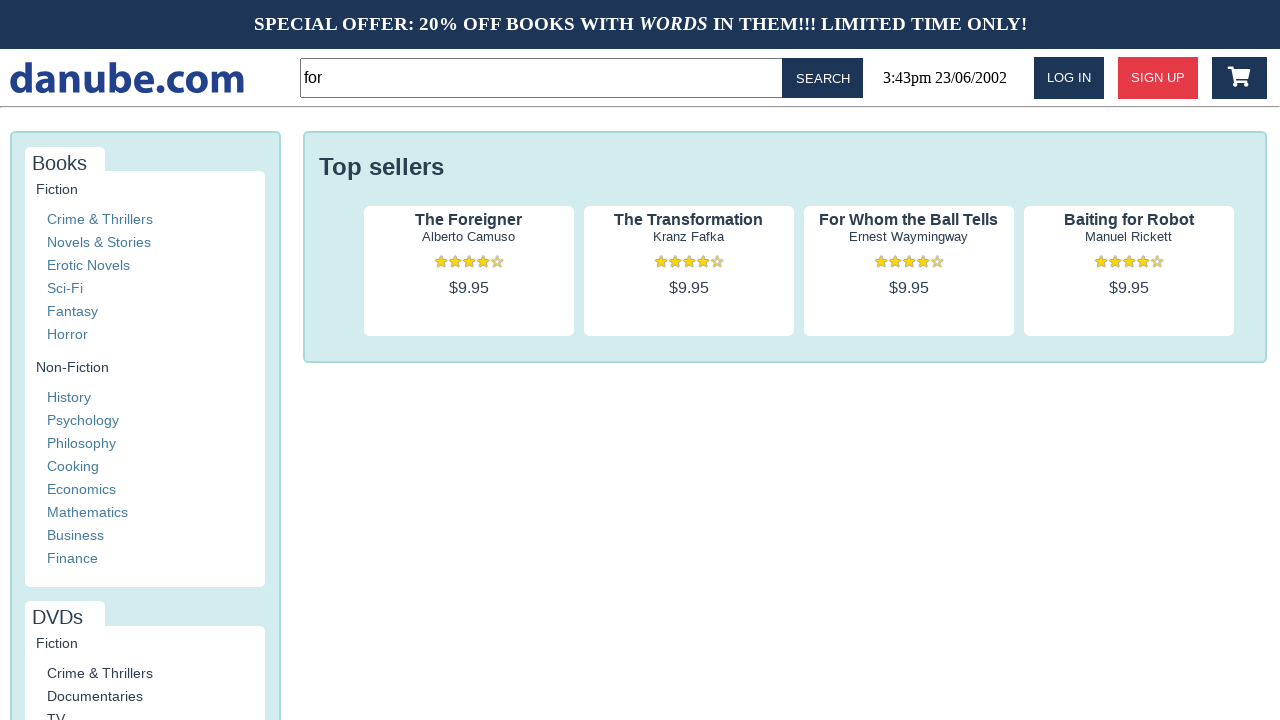

Search results loaded successfully
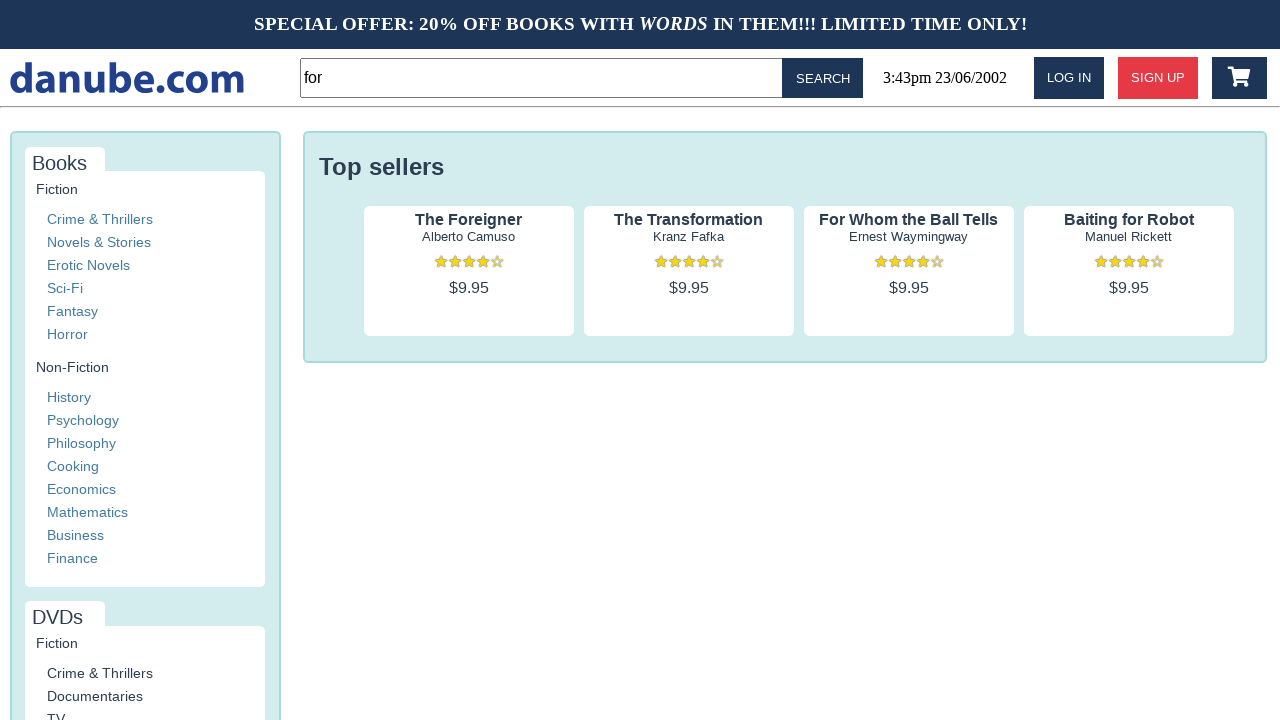

Retrieved all search result titles from the results page
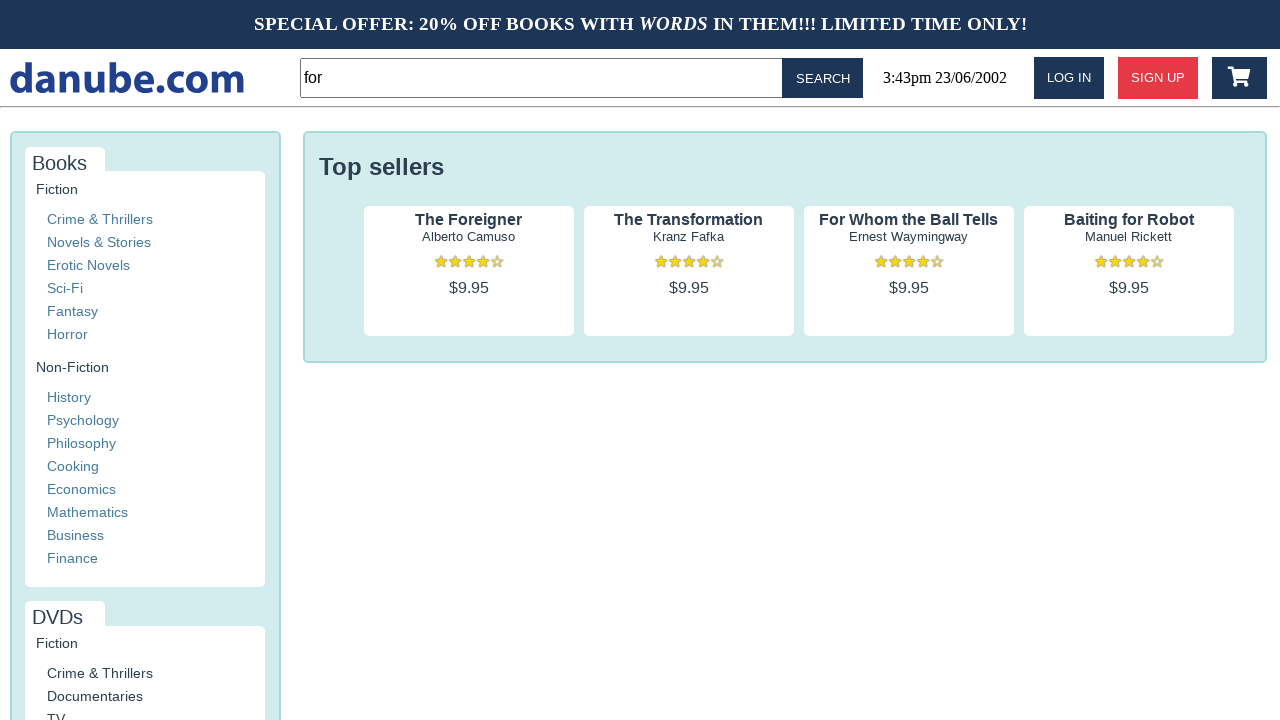

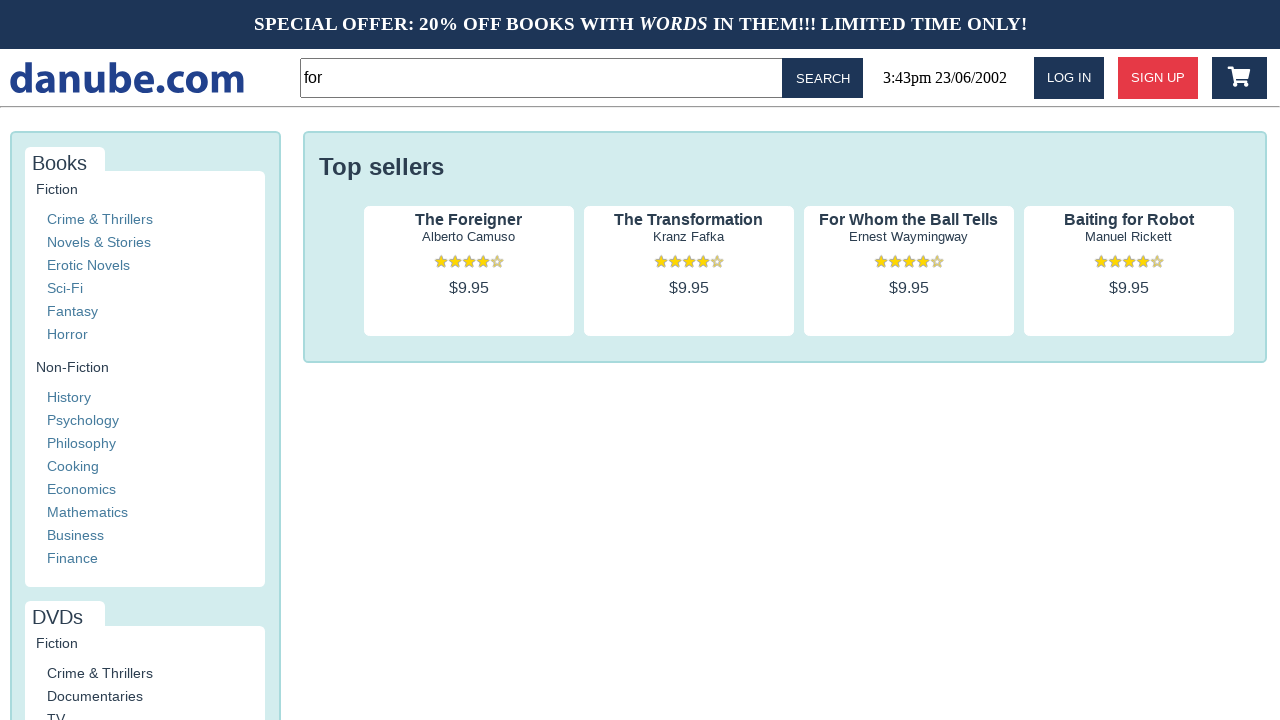